Navigates to BigBasket website and updates quantity values for multiple product items in a carousel, clicking next to navigate through pages

Starting URL: https://www.bigbasket.com/

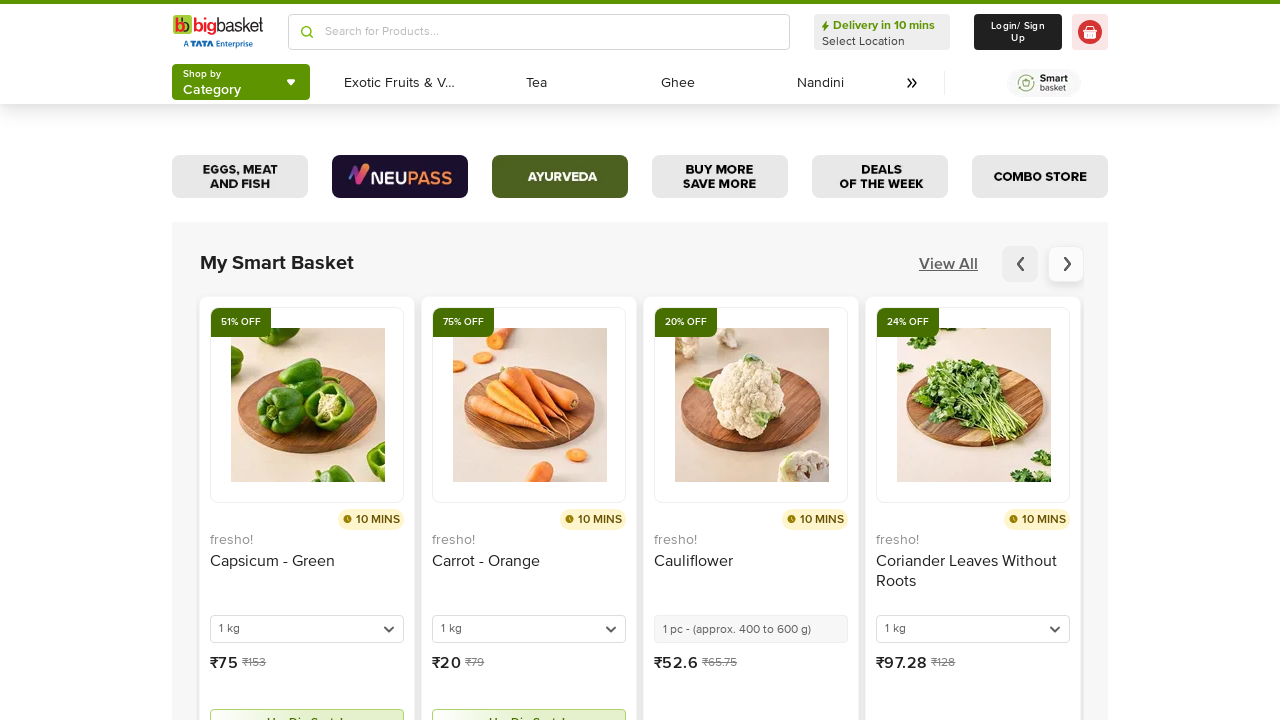

Waited 5 seconds for BigBasket page to fully load
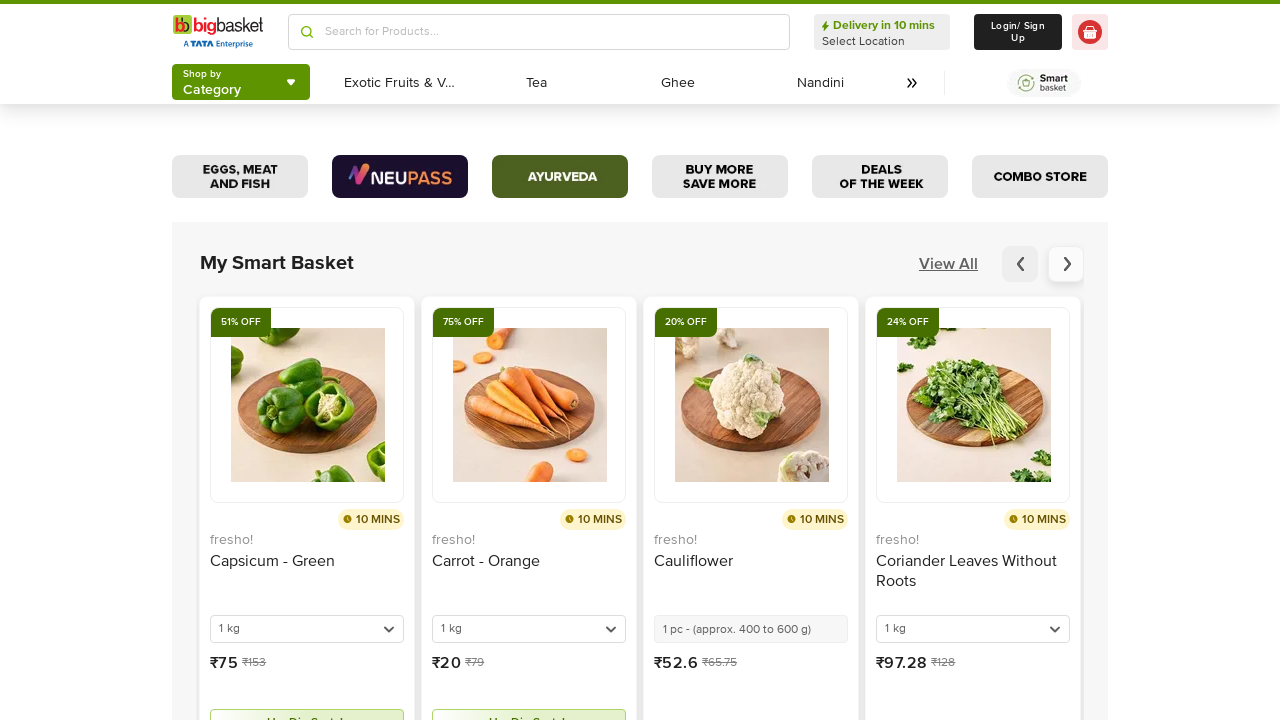

Found all quantity input fields in the carousel
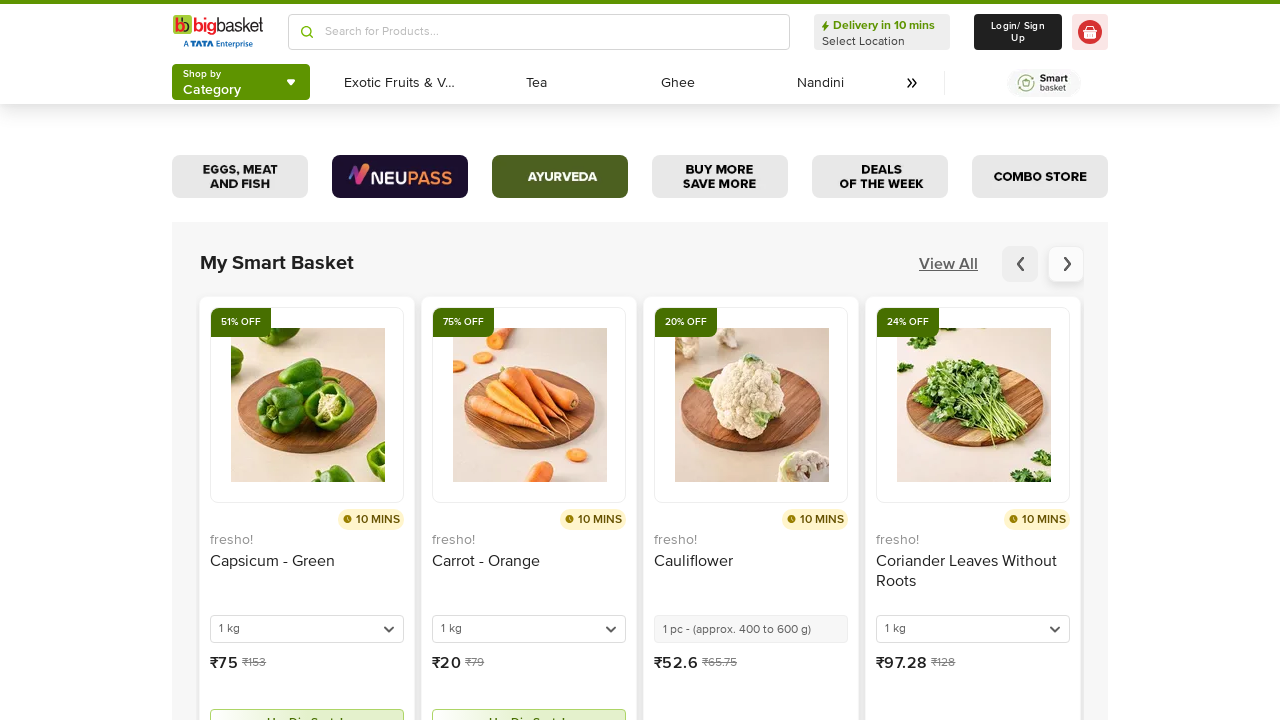

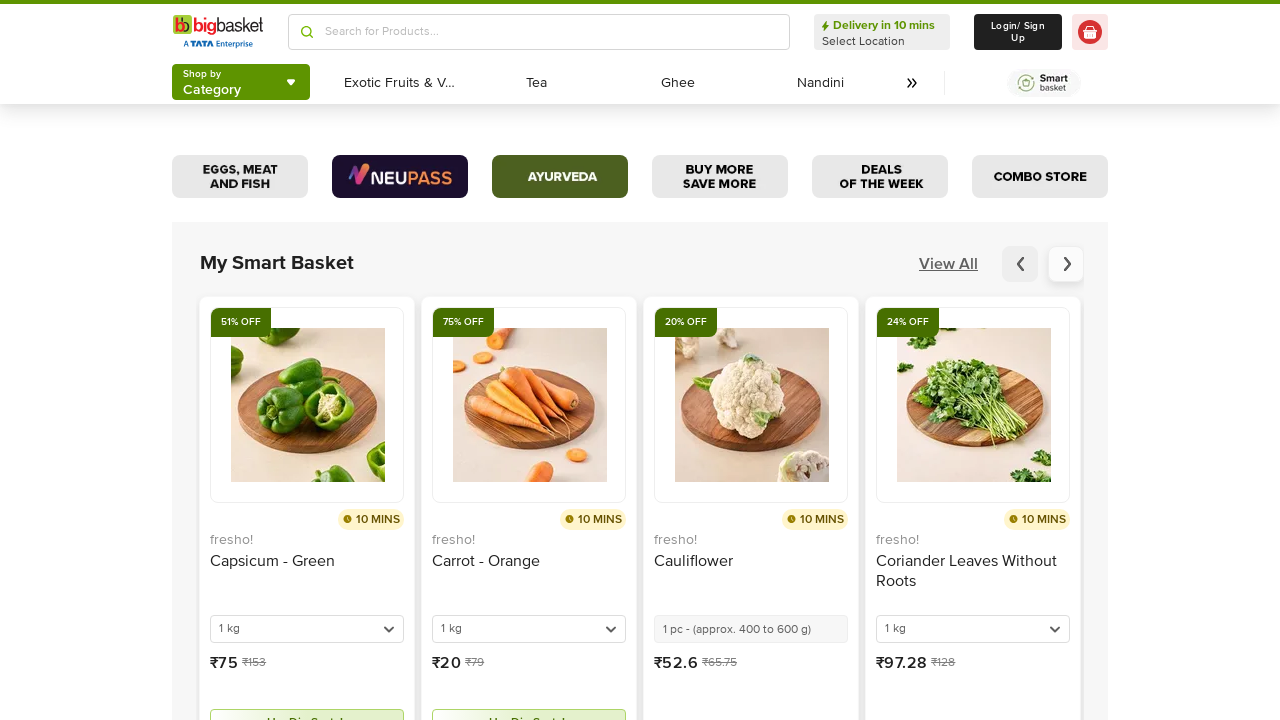